Verifies that the Insider homepage loads correctly and the page title contains "Insider".

Starting URL: https://useinsider.com/

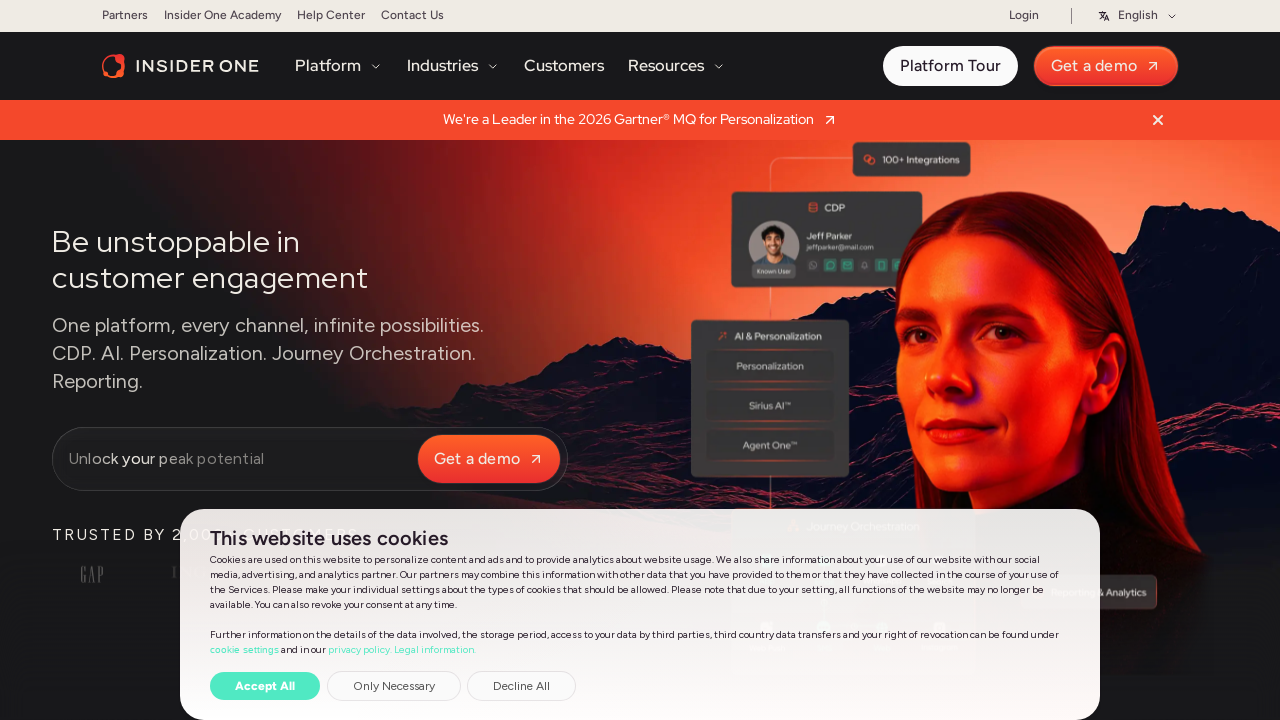

Waited for page body to load
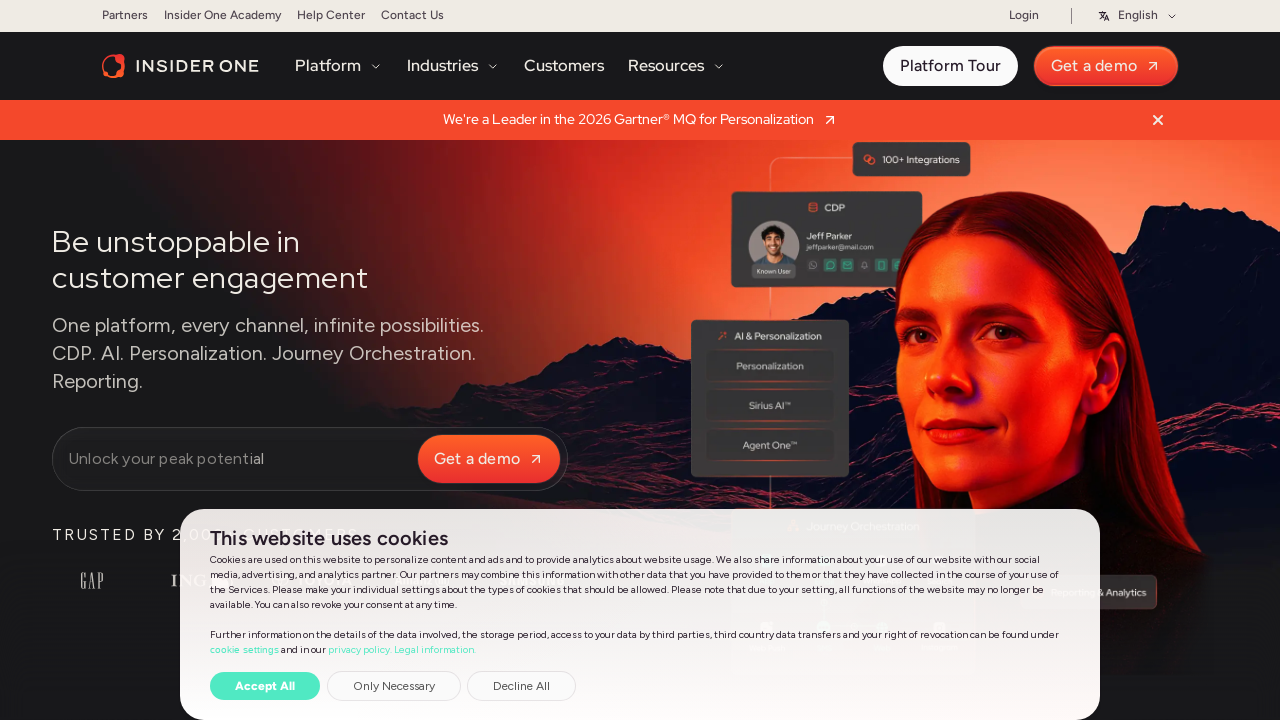

Verified page title contains 'Insider': 'Insider One | #1 Platform for AI-Powered Customer Engagement'
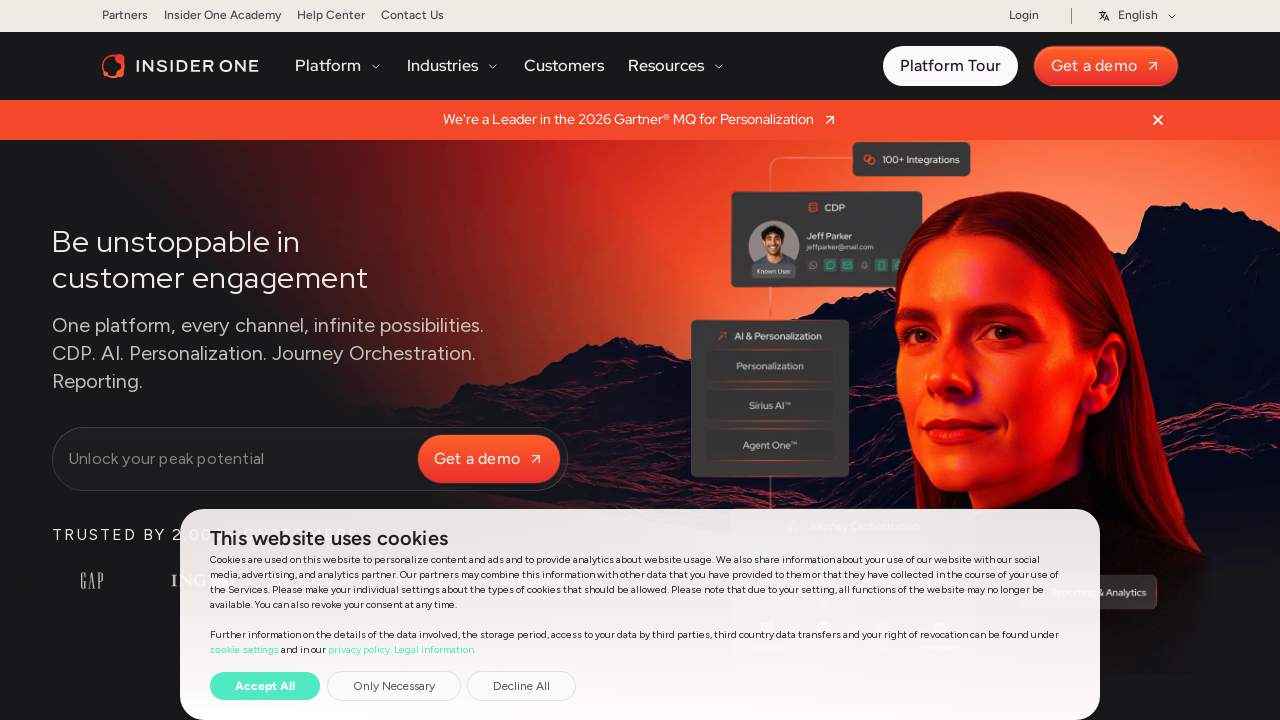

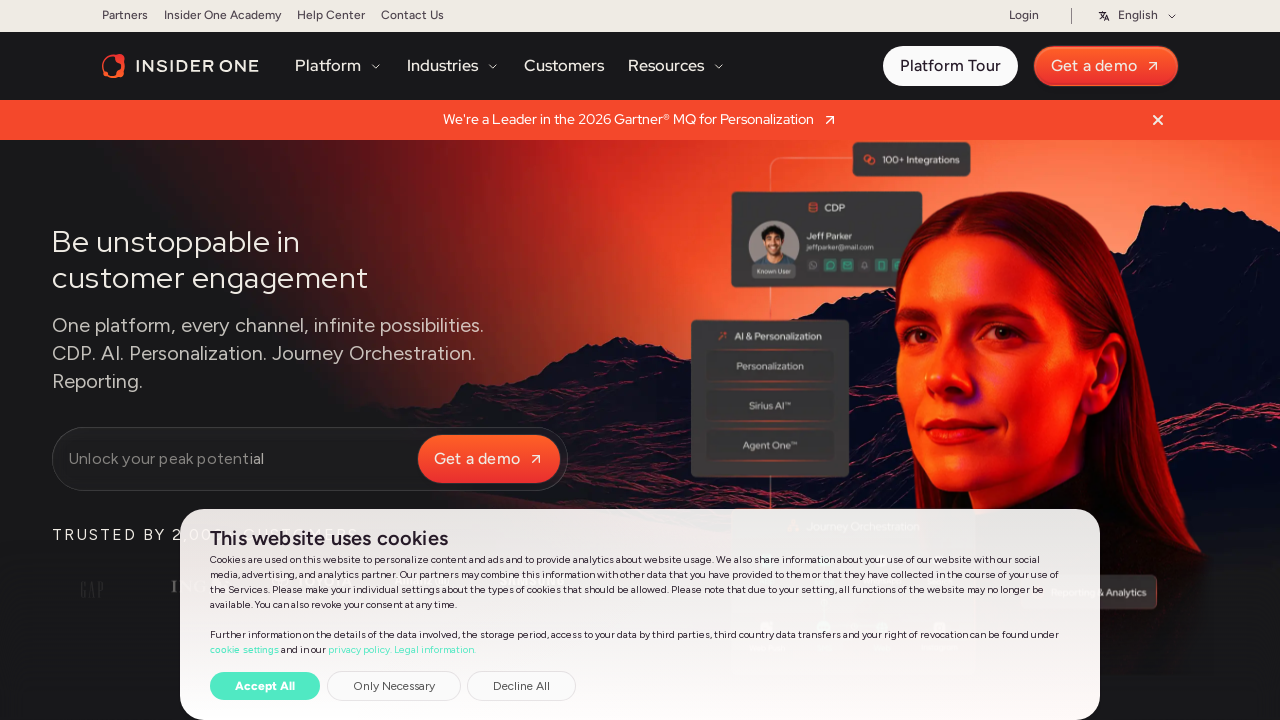